Tests that the complete all checkbox updates state when individual items are completed or cleared

Starting URL: https://demo.playwright.dev/todomvc

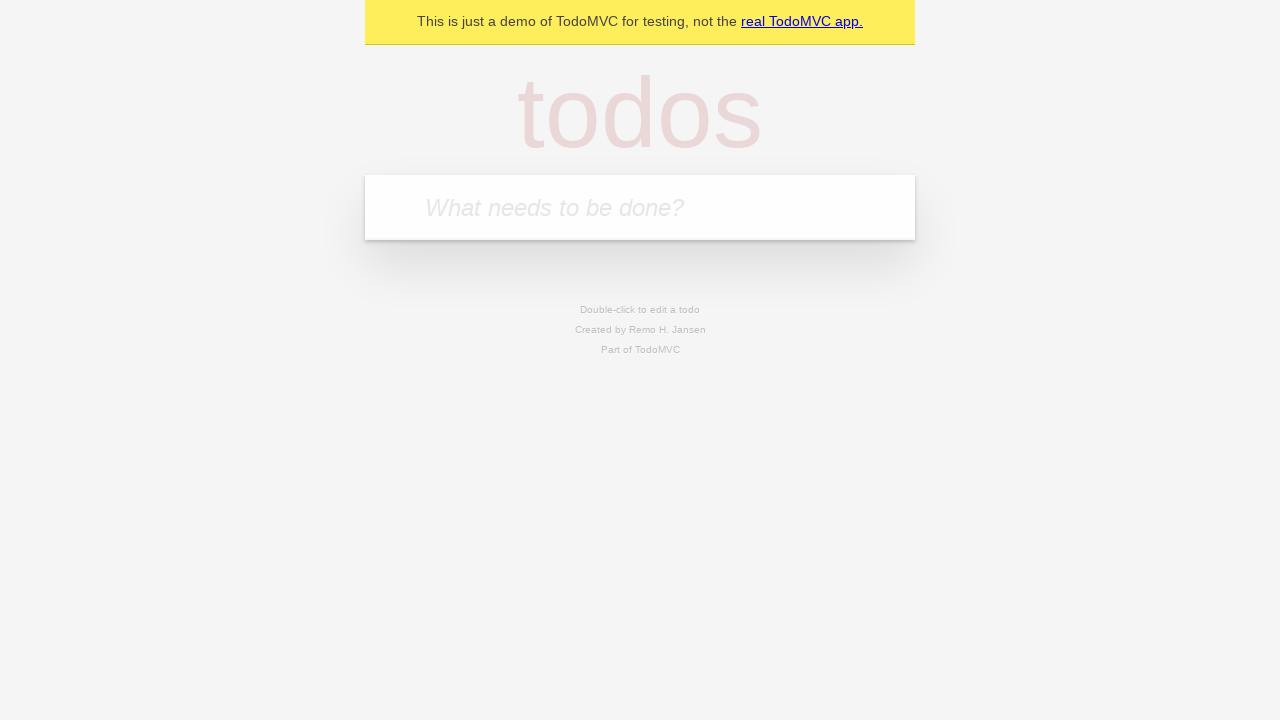

Navigated to TodoMVC demo application
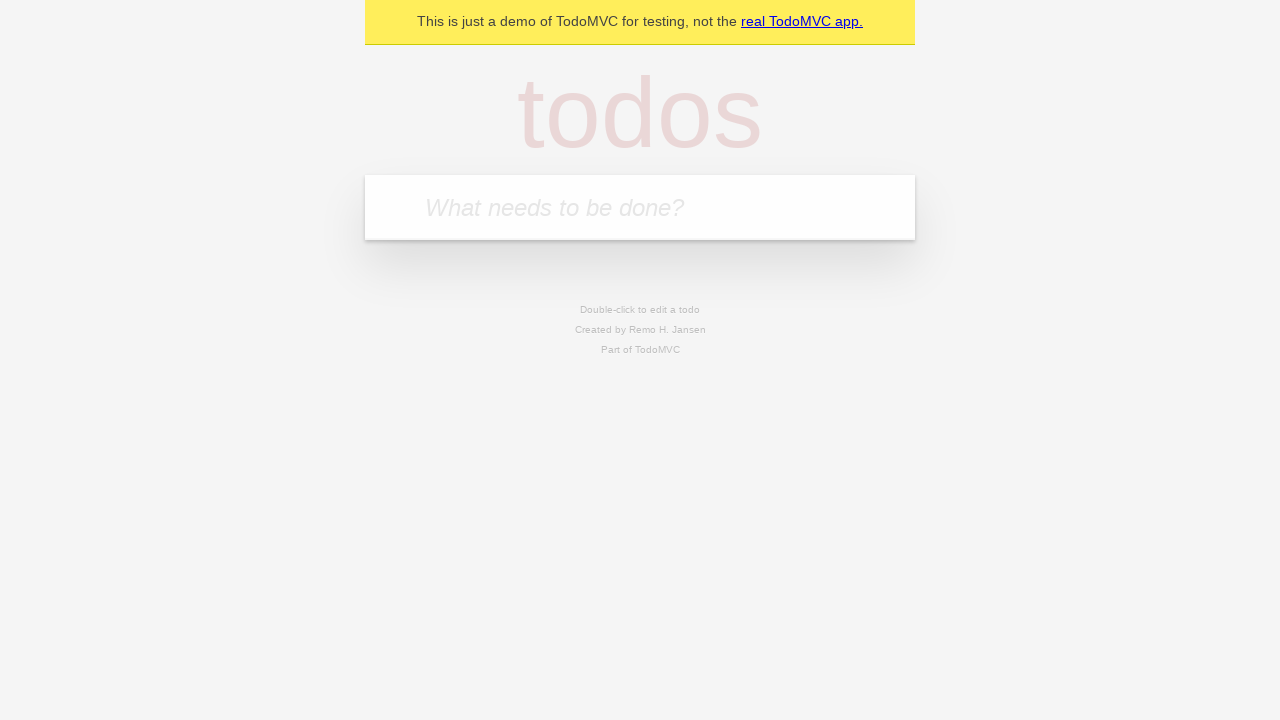

Located the new todo input field
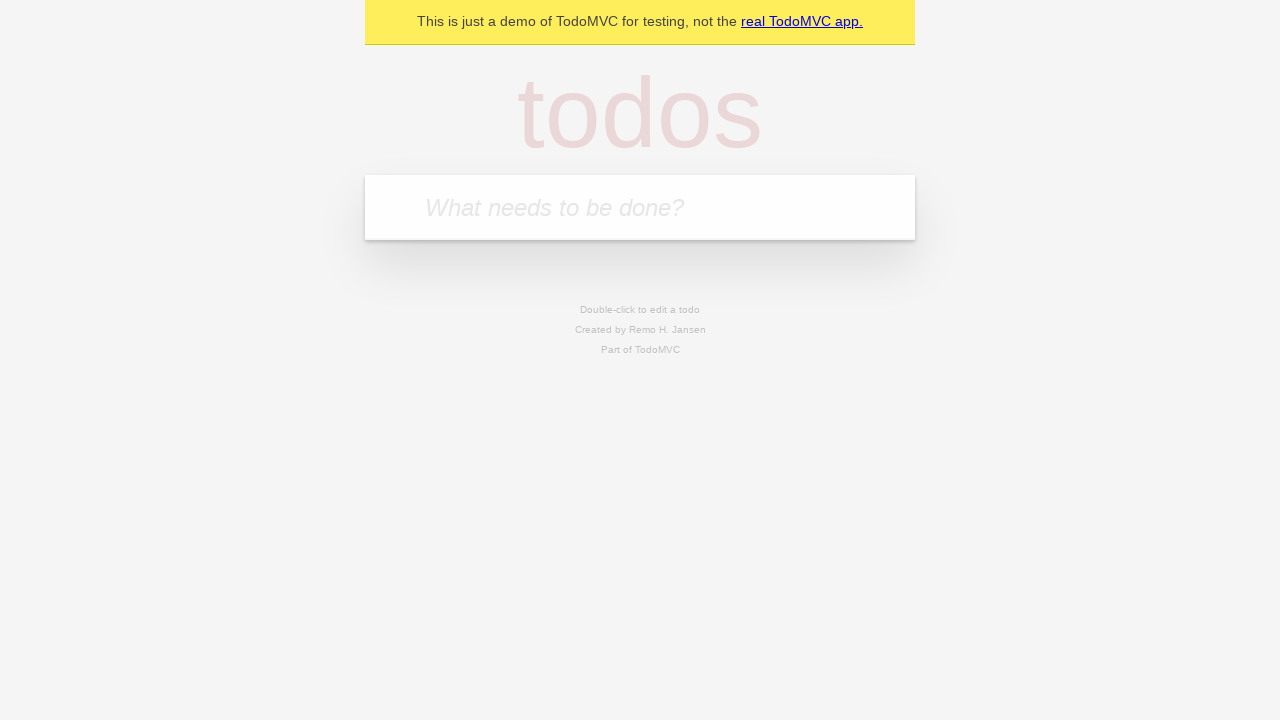

Filled new todo input with 'buy some cheese' on internal:attr=[placeholder="What needs to be done?"i]
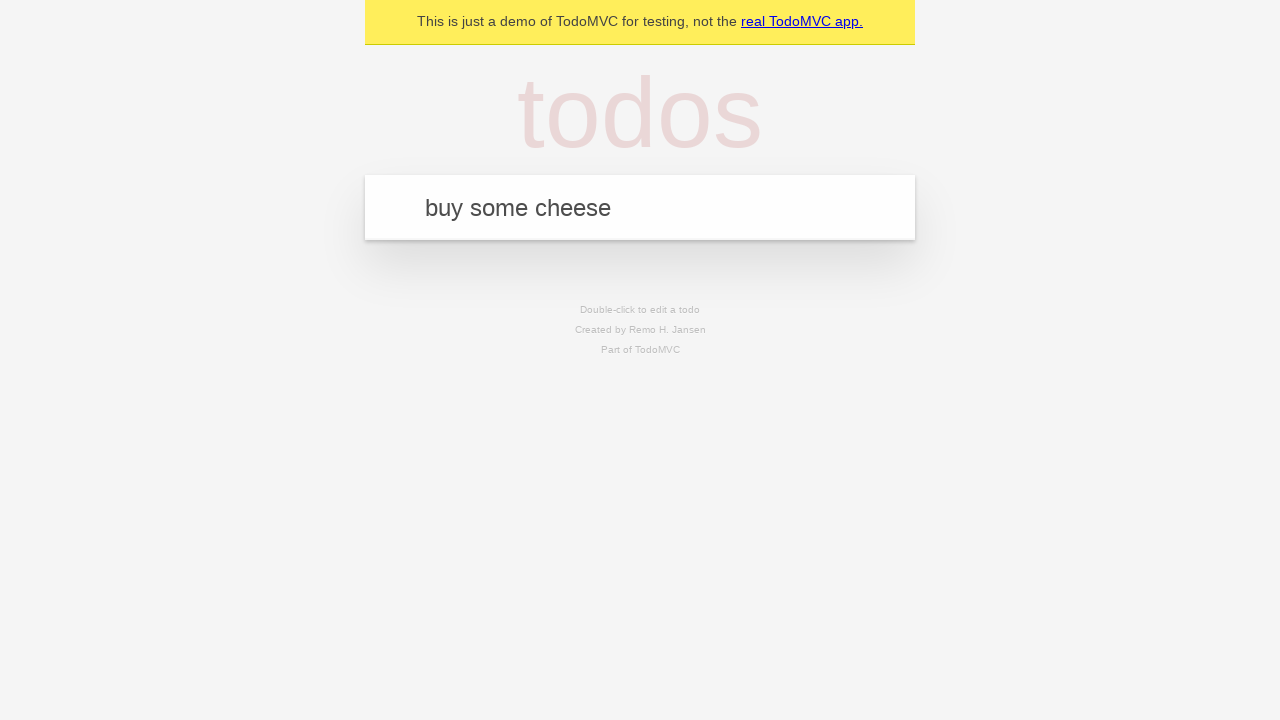

Pressed Enter to create todo 'buy some cheese' on internal:attr=[placeholder="What needs to be done?"i]
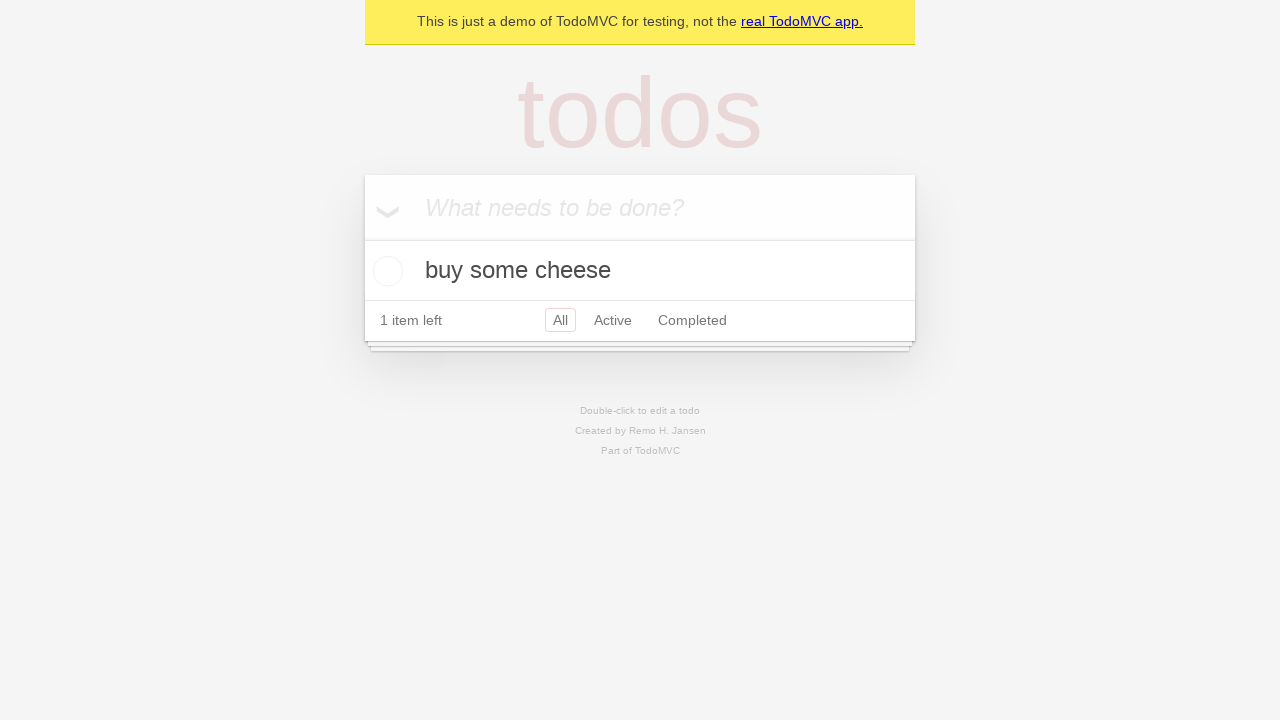

Filled new todo input with 'feed the cat' on internal:attr=[placeholder="What needs to be done?"i]
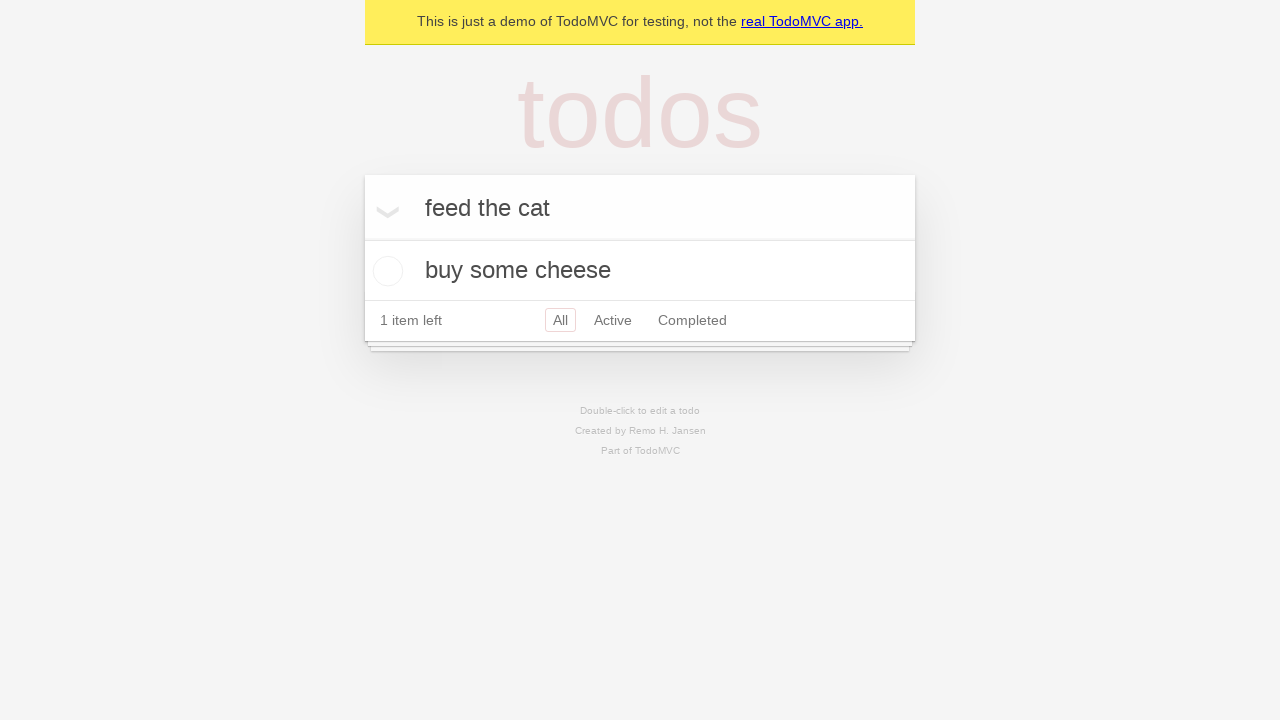

Pressed Enter to create todo 'feed the cat' on internal:attr=[placeholder="What needs to be done?"i]
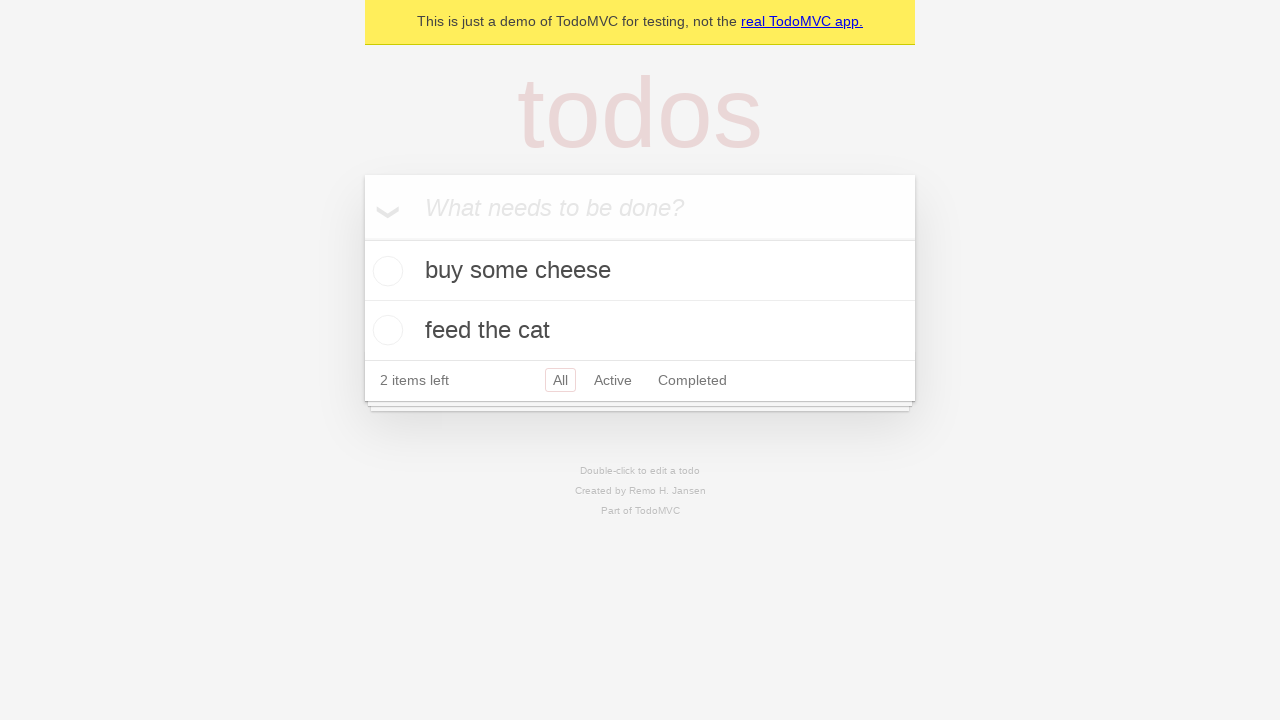

Filled new todo input with 'book a doctors appointment' on internal:attr=[placeholder="What needs to be done?"i]
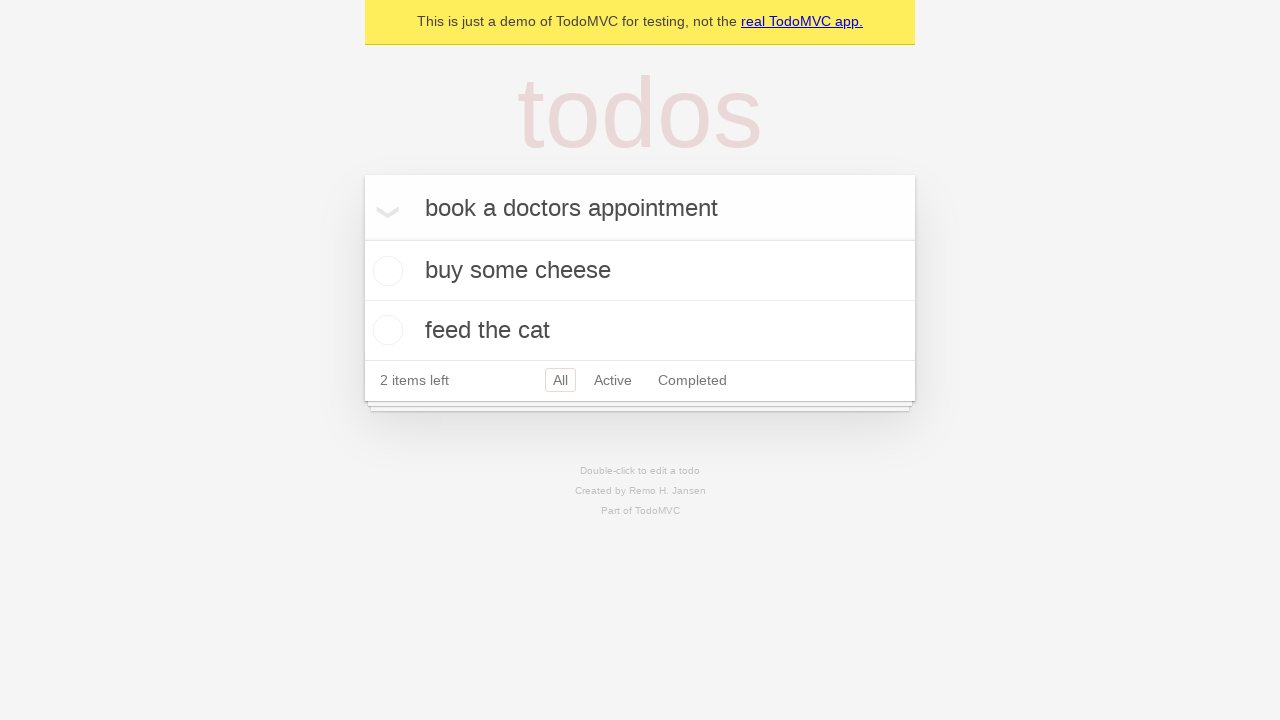

Pressed Enter to create todo 'book a doctors appointment' on internal:attr=[placeholder="What needs to be done?"i]
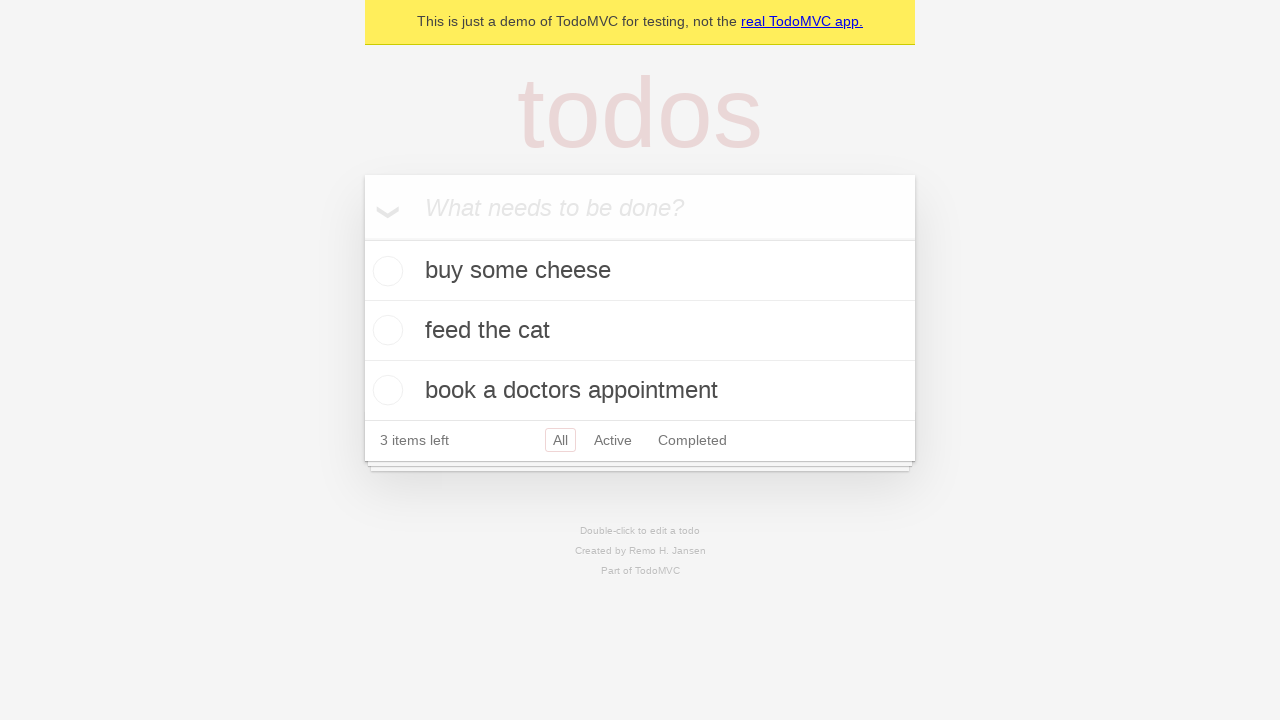

Located the 'Mark all as complete' toggle checkbox
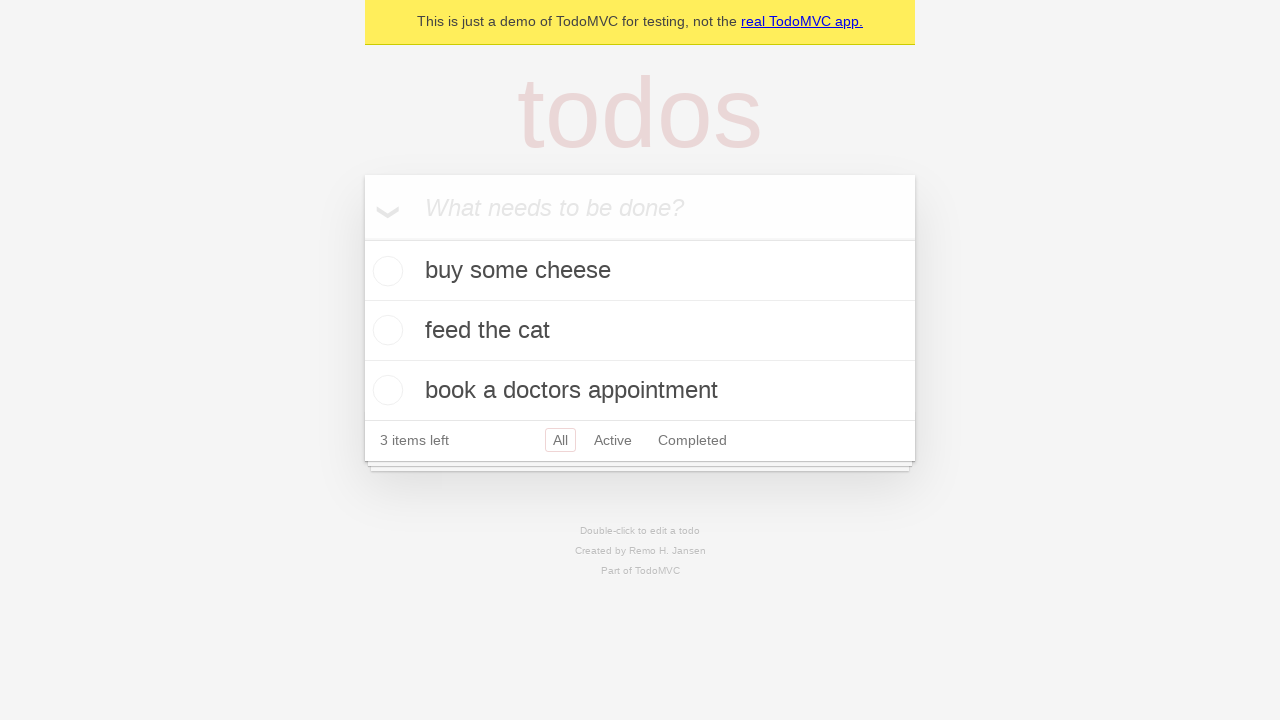

Checked the 'Mark all as complete' toggle - all todos marked as completed at (362, 238) on internal:label="Mark all as complete"i
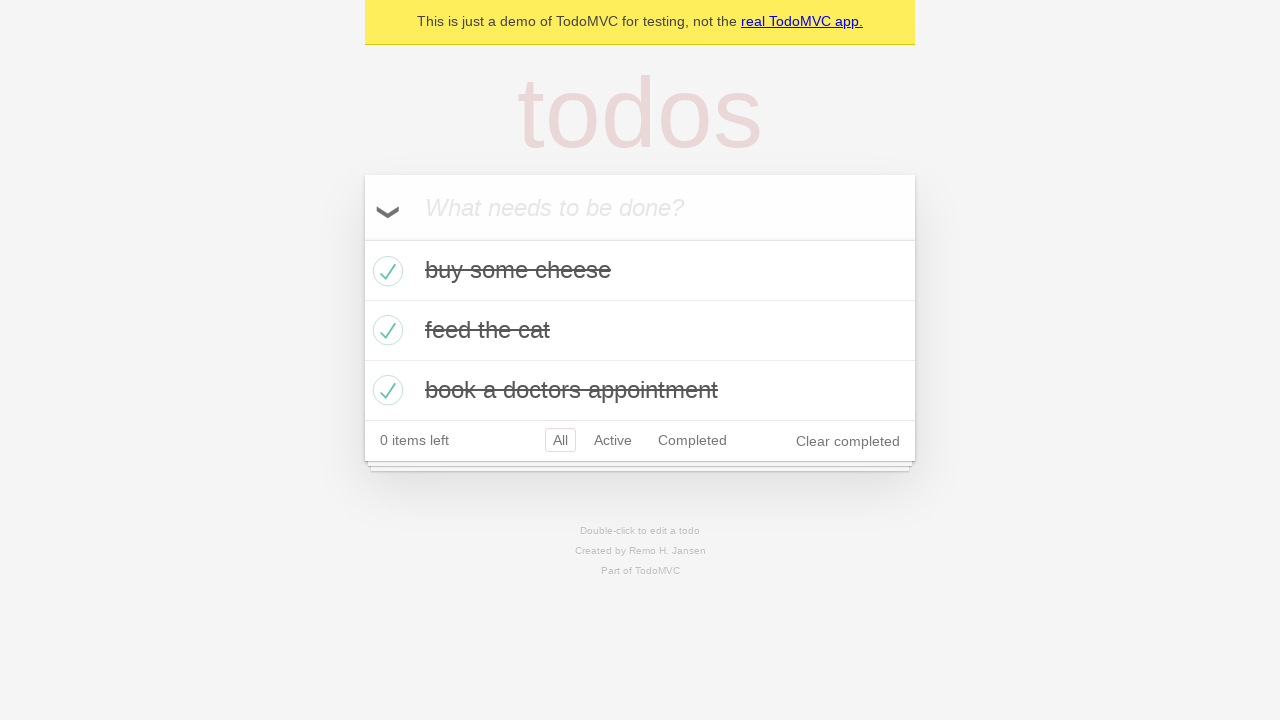

Located the first todo item
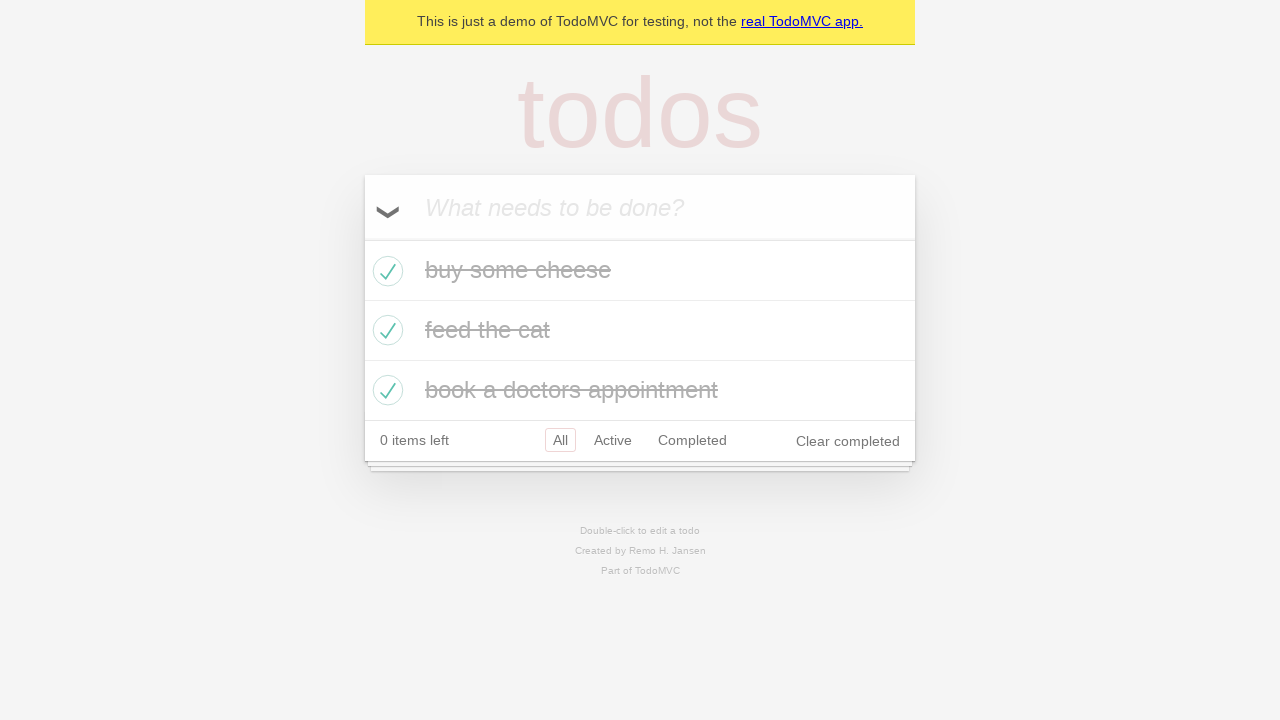

Unchecked the first todo - toggled complete all state at (385, 271) on internal:testid=[data-testid="todo-item"s] >> nth=0 >> internal:role=checkbox
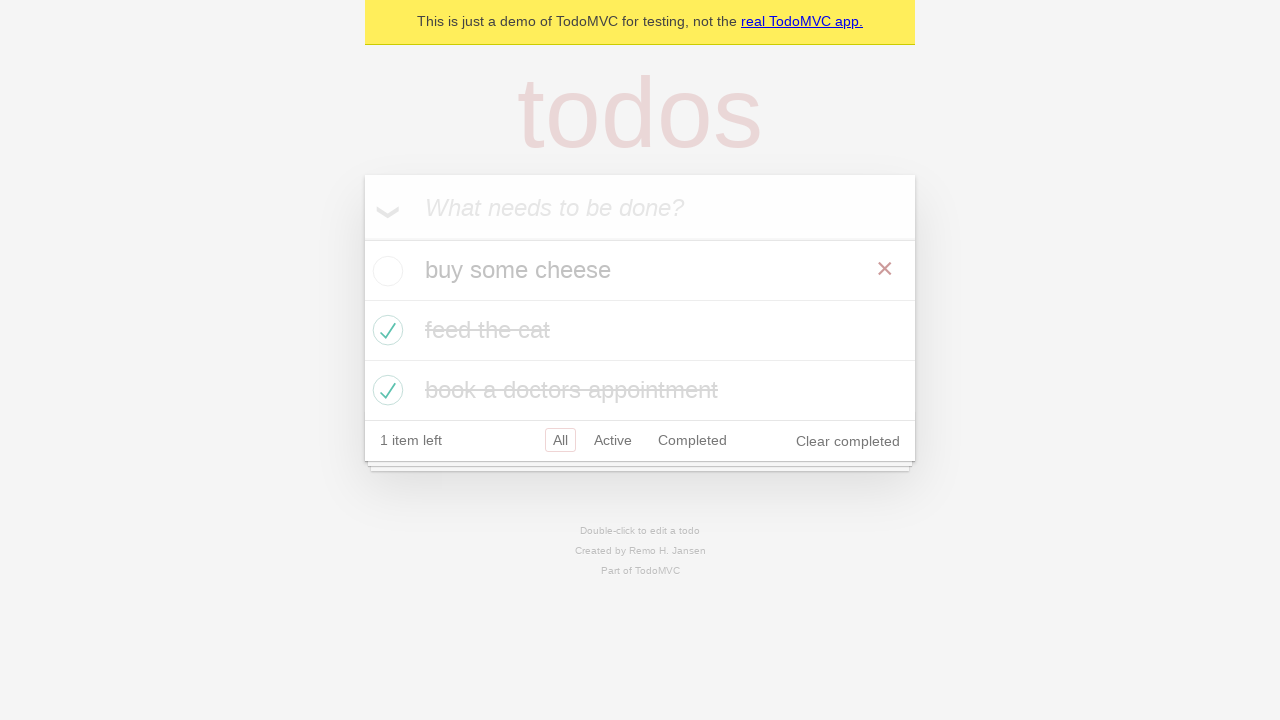

Rechecked the first todo - all items now complete again at (385, 271) on internal:testid=[data-testid="todo-item"s] >> nth=0 >> internal:role=checkbox
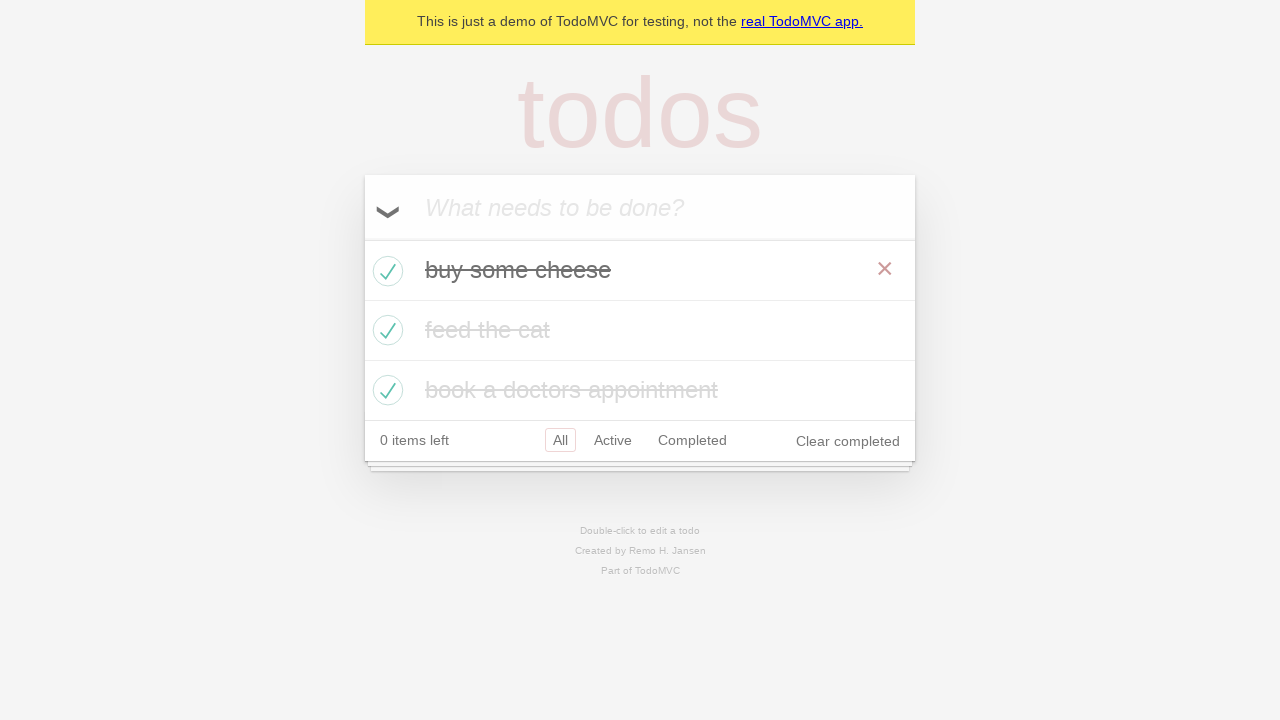

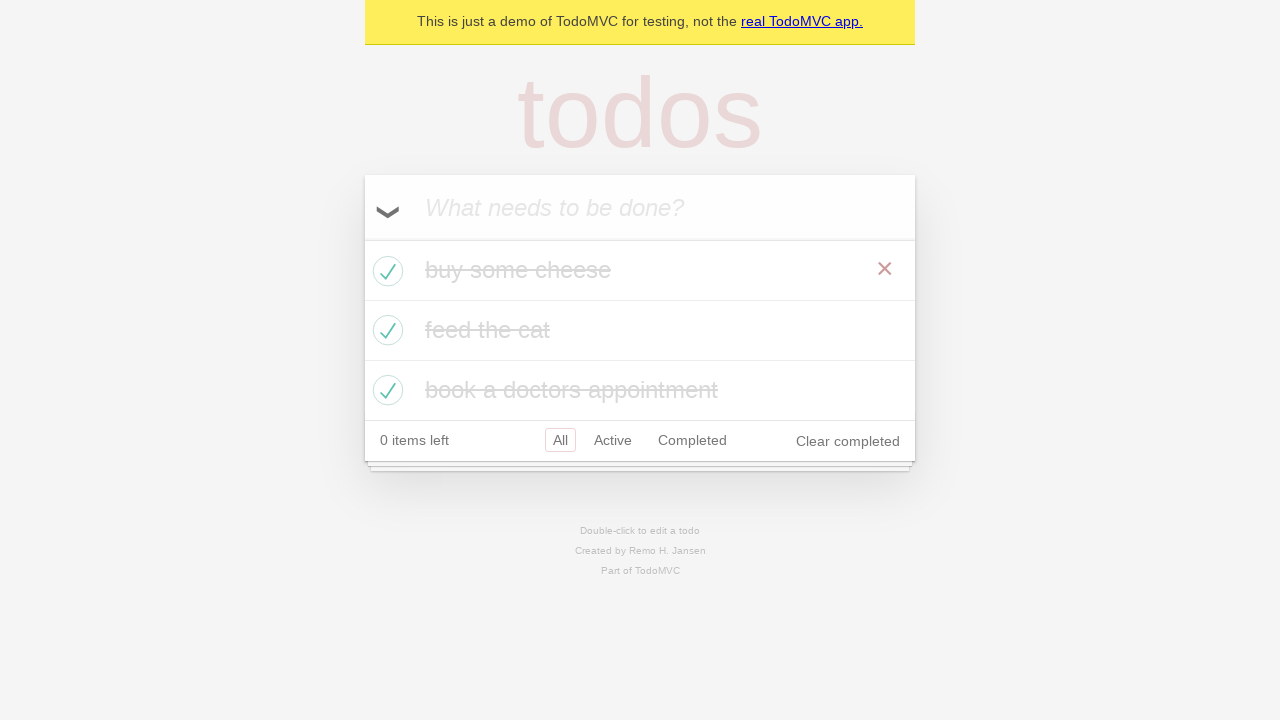